Tests file upload functionality by creating an empty TXT file (0 KB) and uploading it

Starting URL: https://the-internet.herokuapp.com/upload

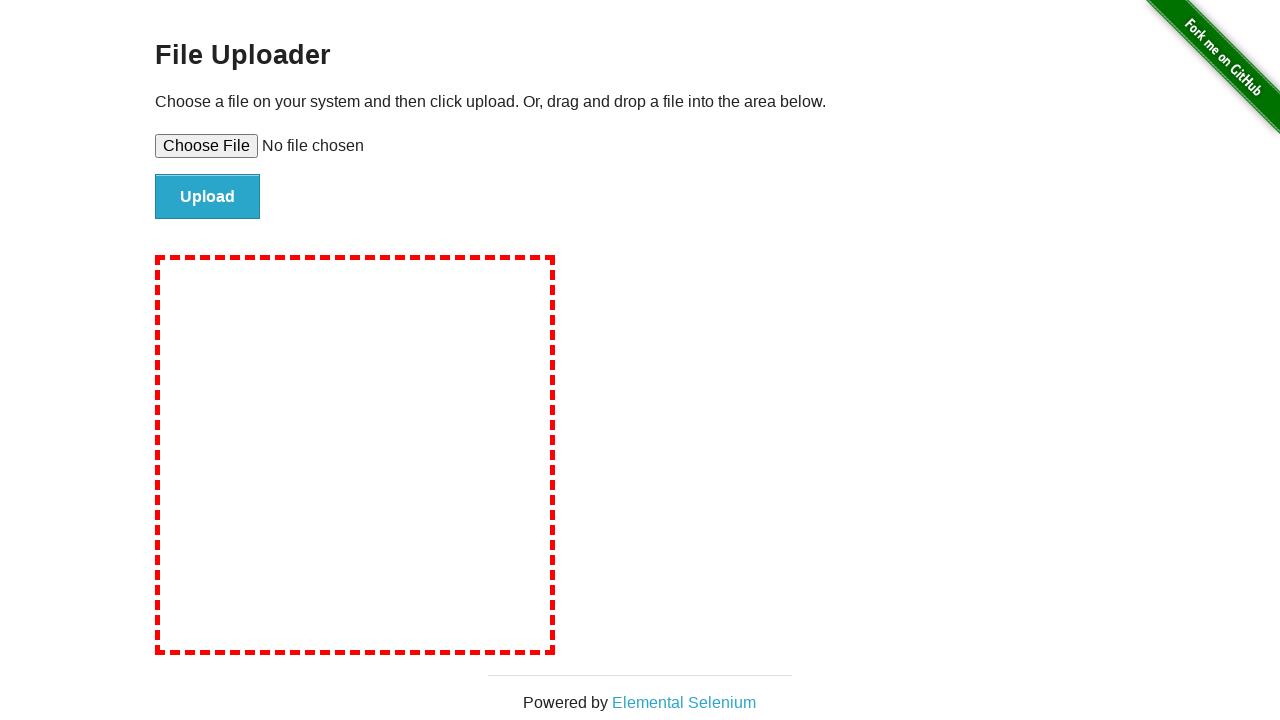

Waited for 'File Uploader' heading to load
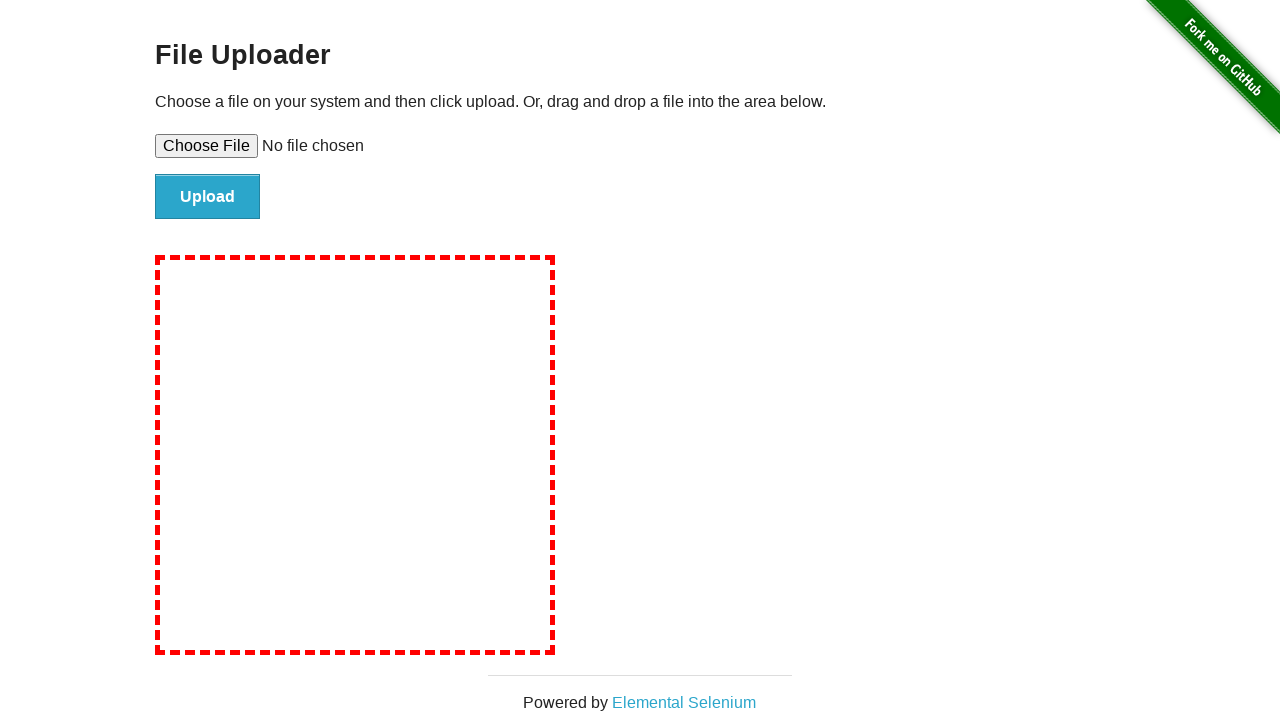

Created empty 0 KB TXT temporary file
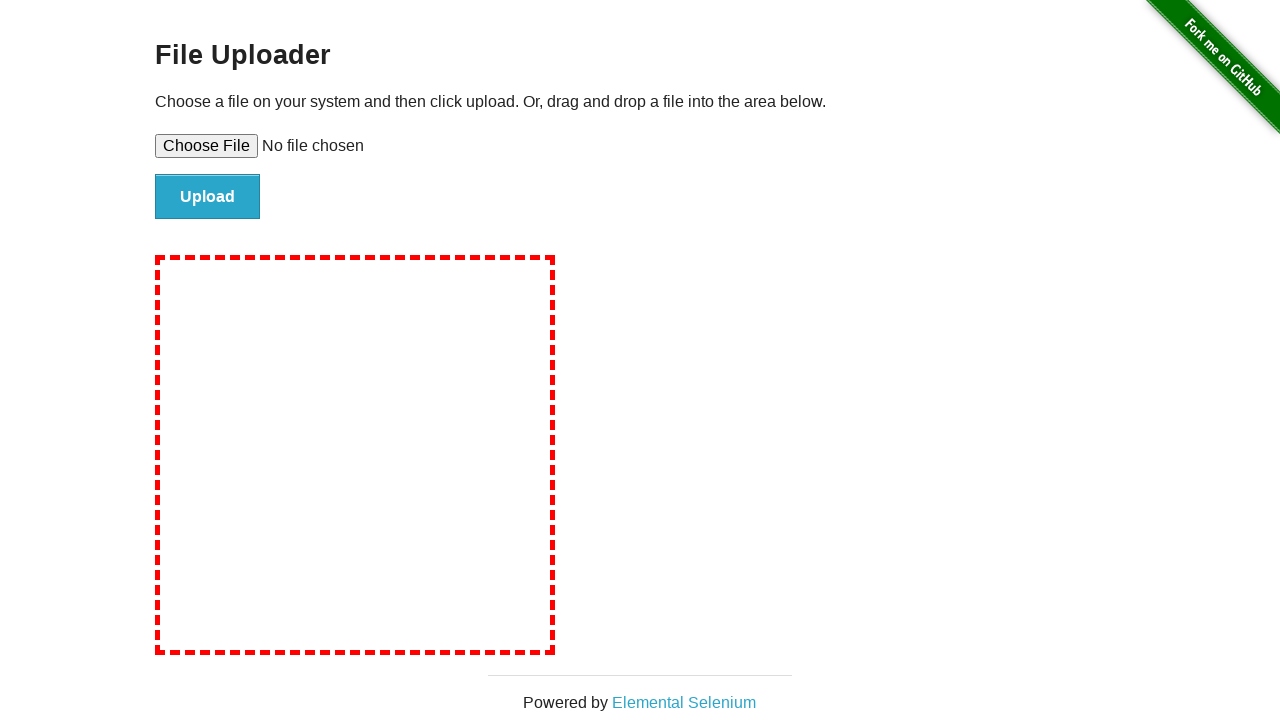

Set input file to empty TXT file for upload
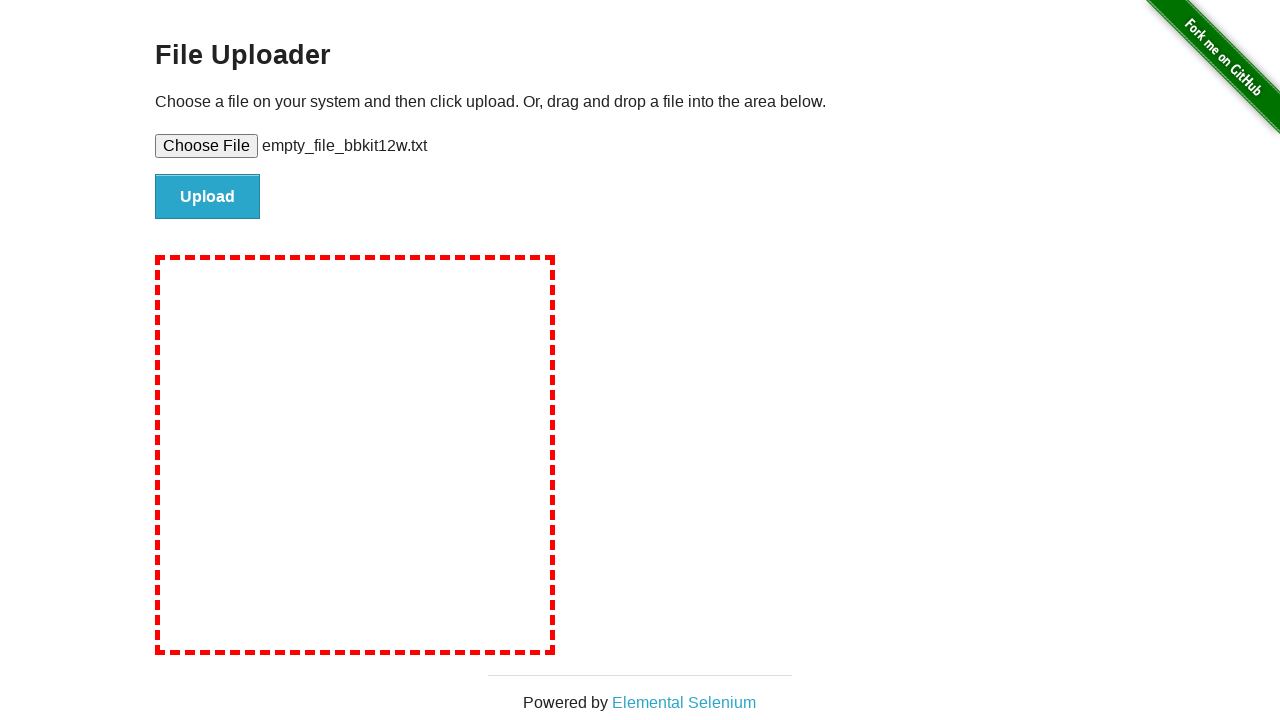

Clicked Upload button at (208, 197) on xpath=//input[@value='Upload']
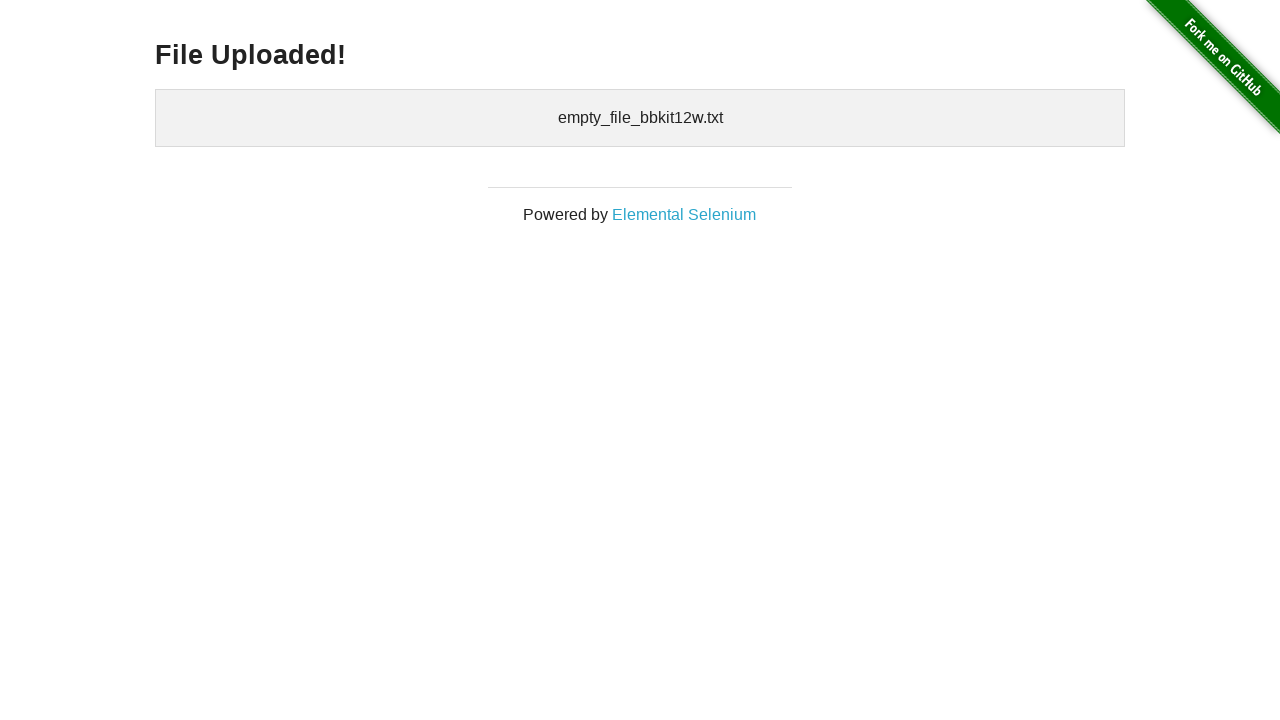

File upload completed and confirmation element appeared
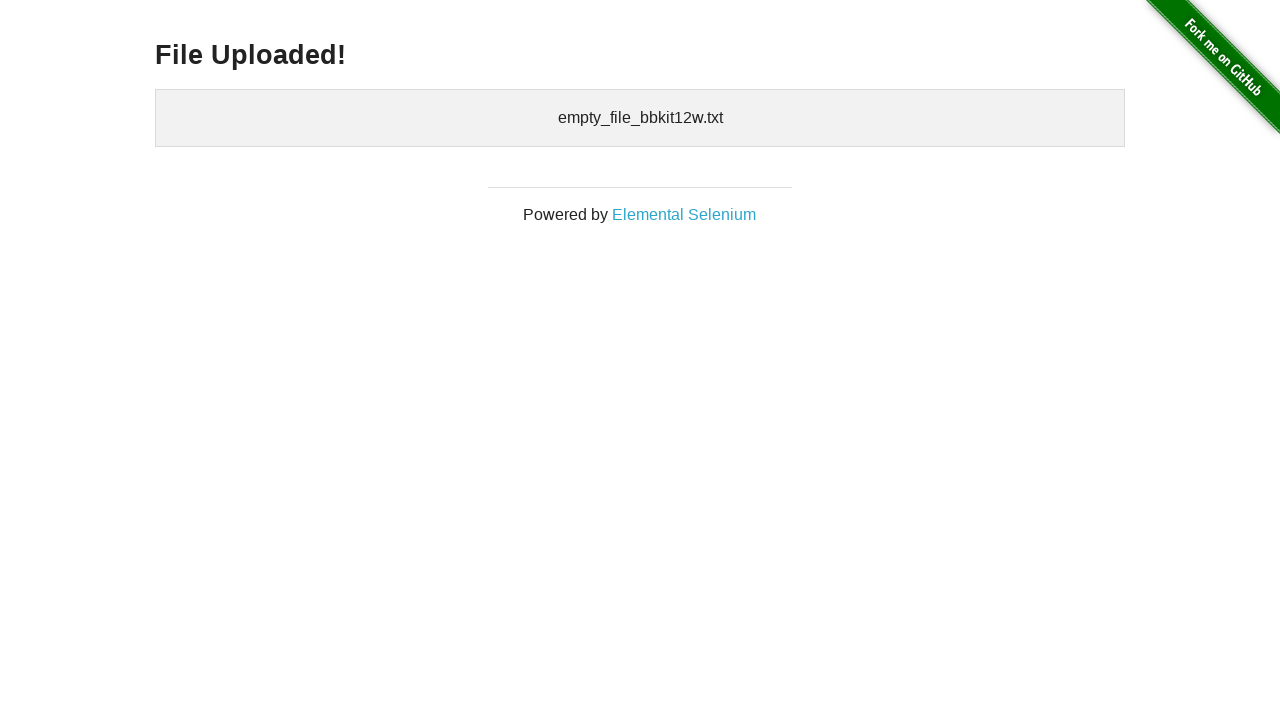

Cleaned up temporary file
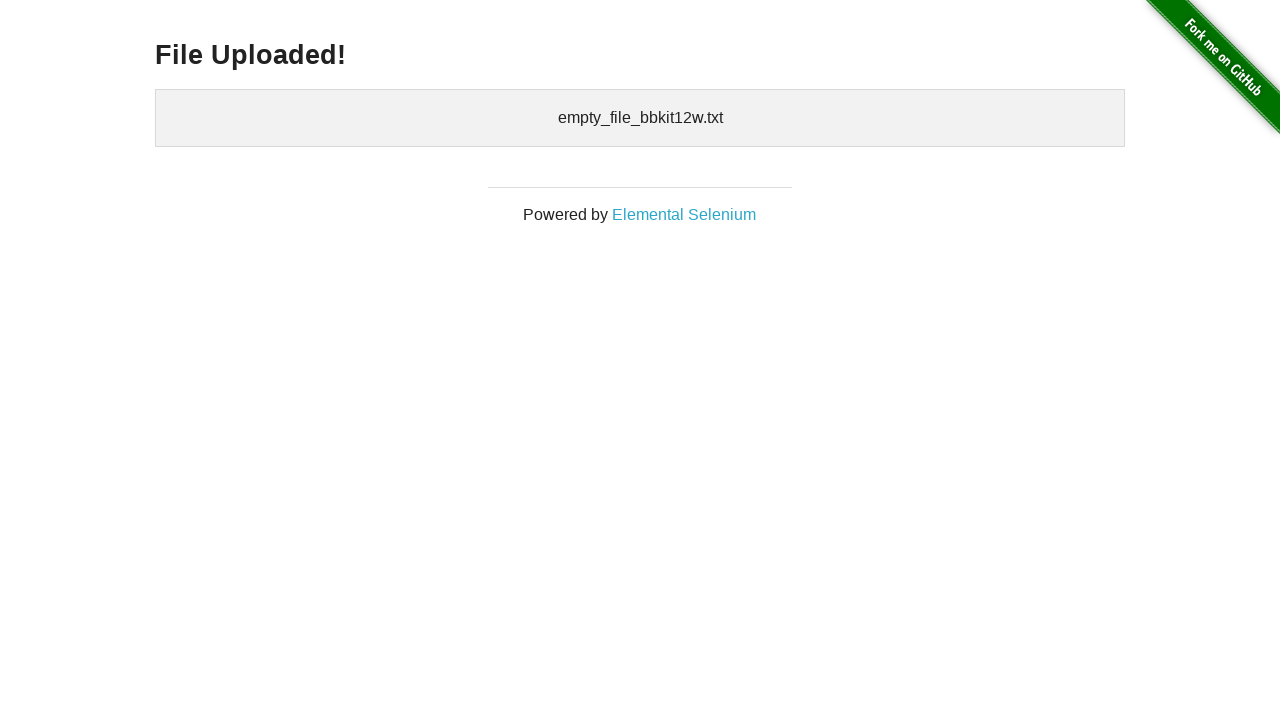

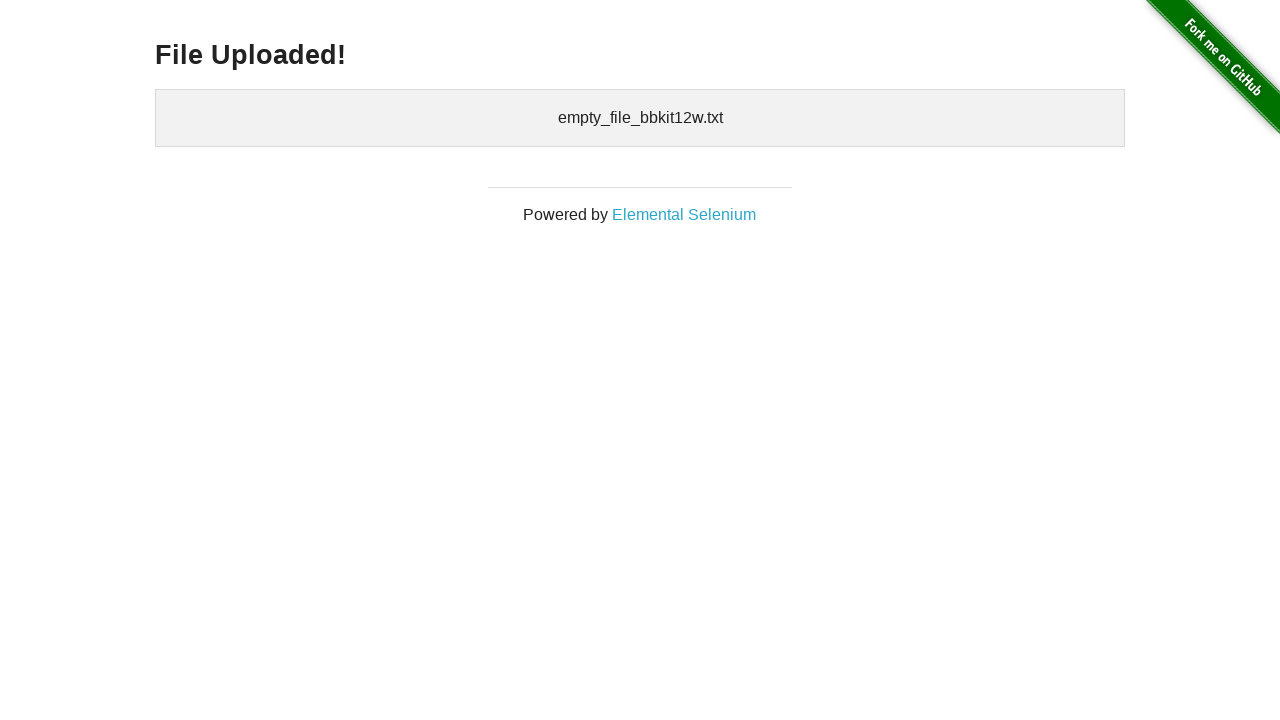